Tests search functionality with an empty keyword to verify error handling

Starting URL: https://www.ss.lv/lv/search/

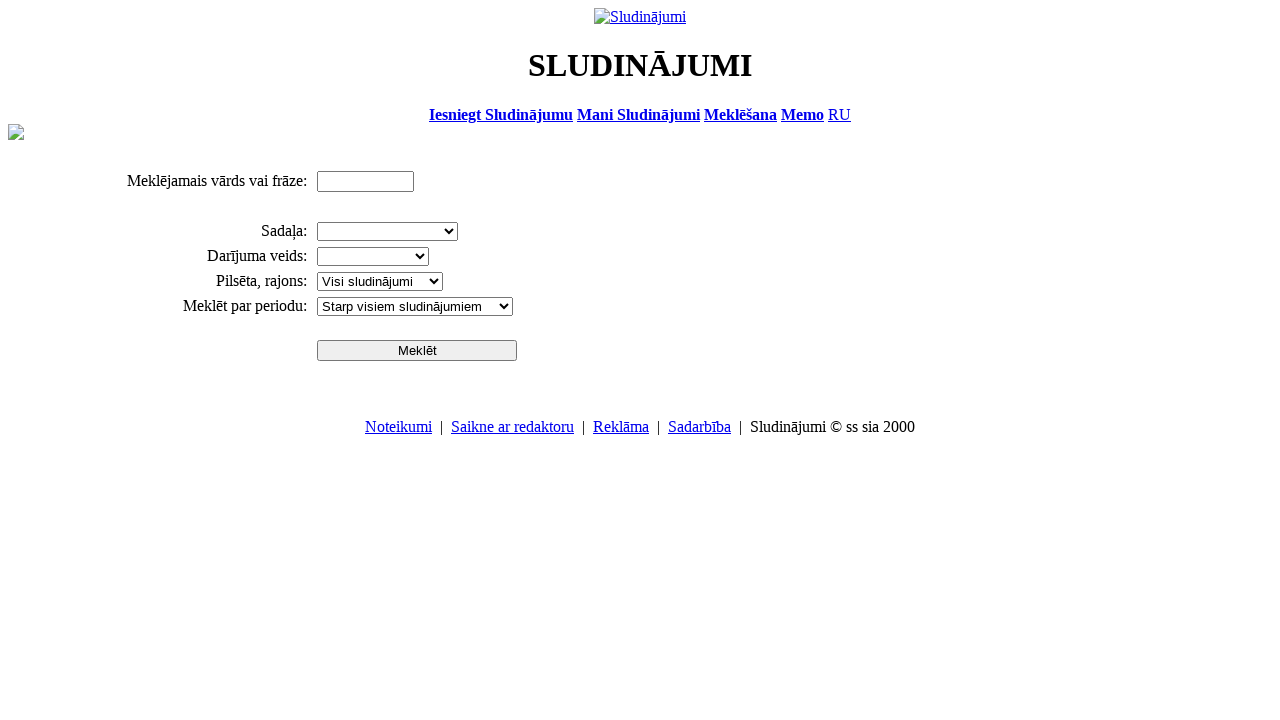

Clicked search button without entering any keyword at (417, 350) on input[type='submit']
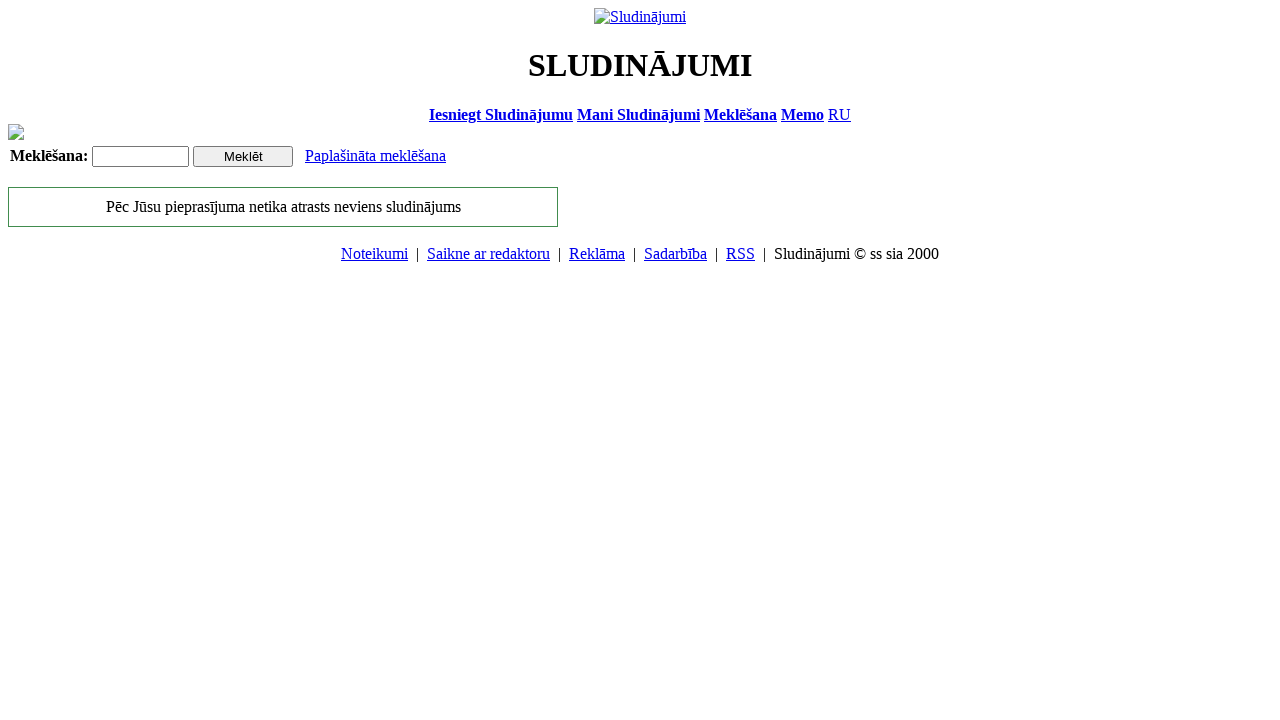

Waited for page to reach network idle state after search attempt
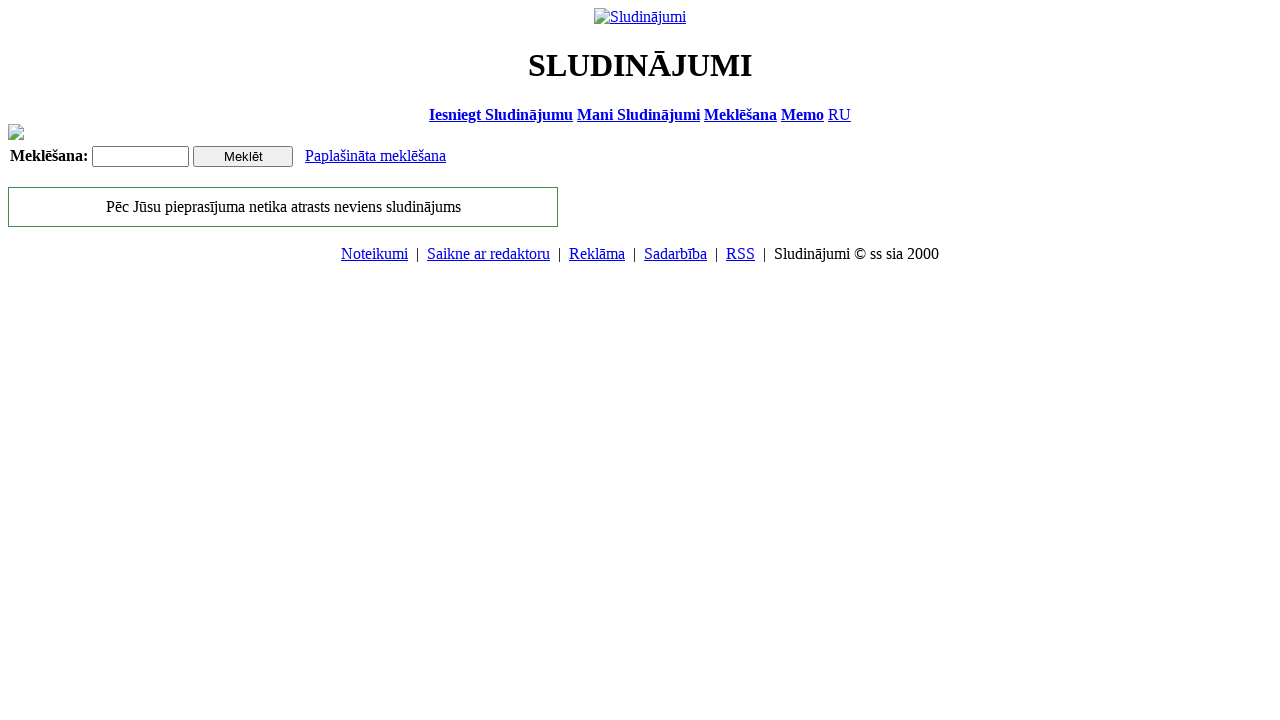

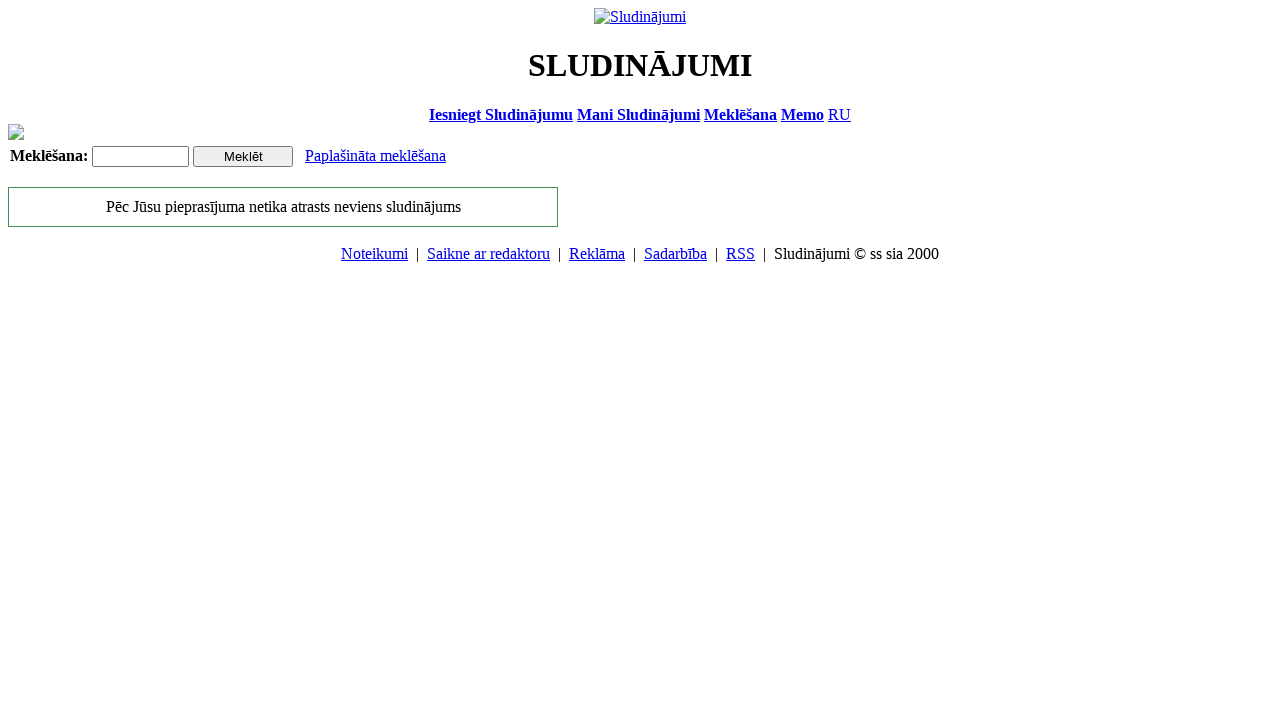